Tests web table operations by navigating to a demo page, clicking to reveal a table, and verifying table elements including rows, headers, and specific cell data can be accessed.

Starting URL: http://automationbykrishna.com/

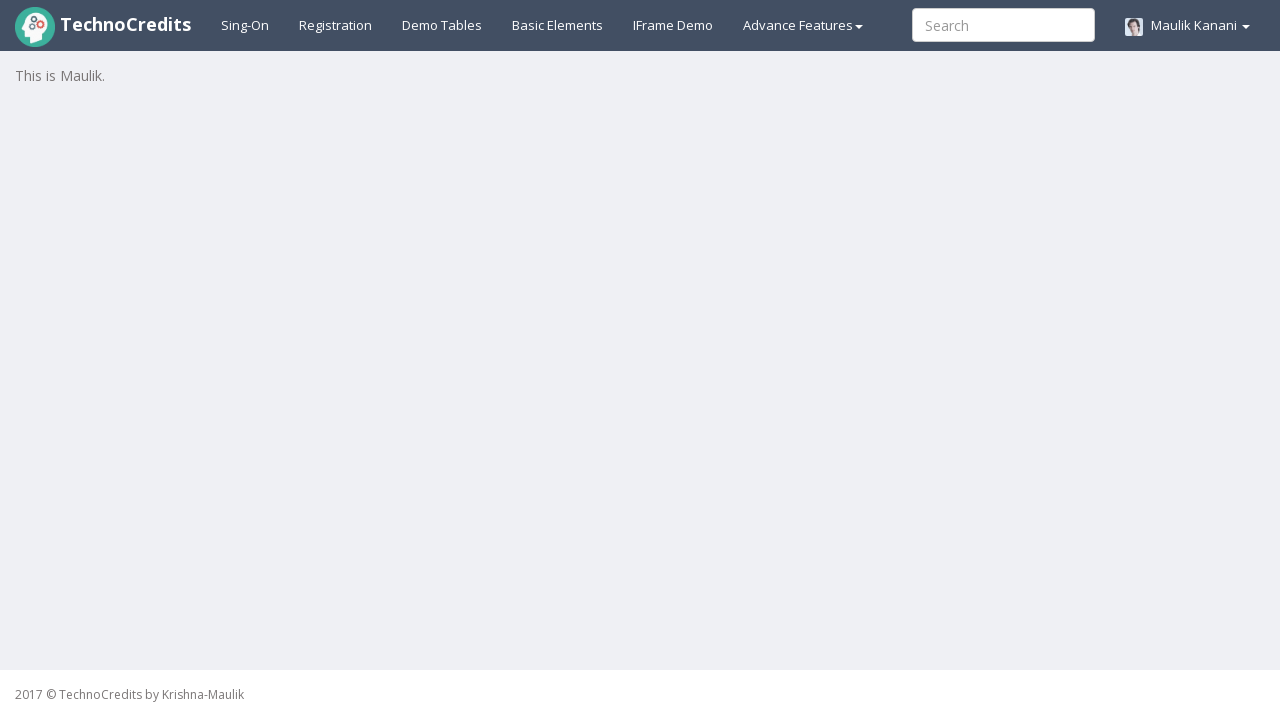

Clicked demotable link to reveal the table at (442, 25) on #demotable
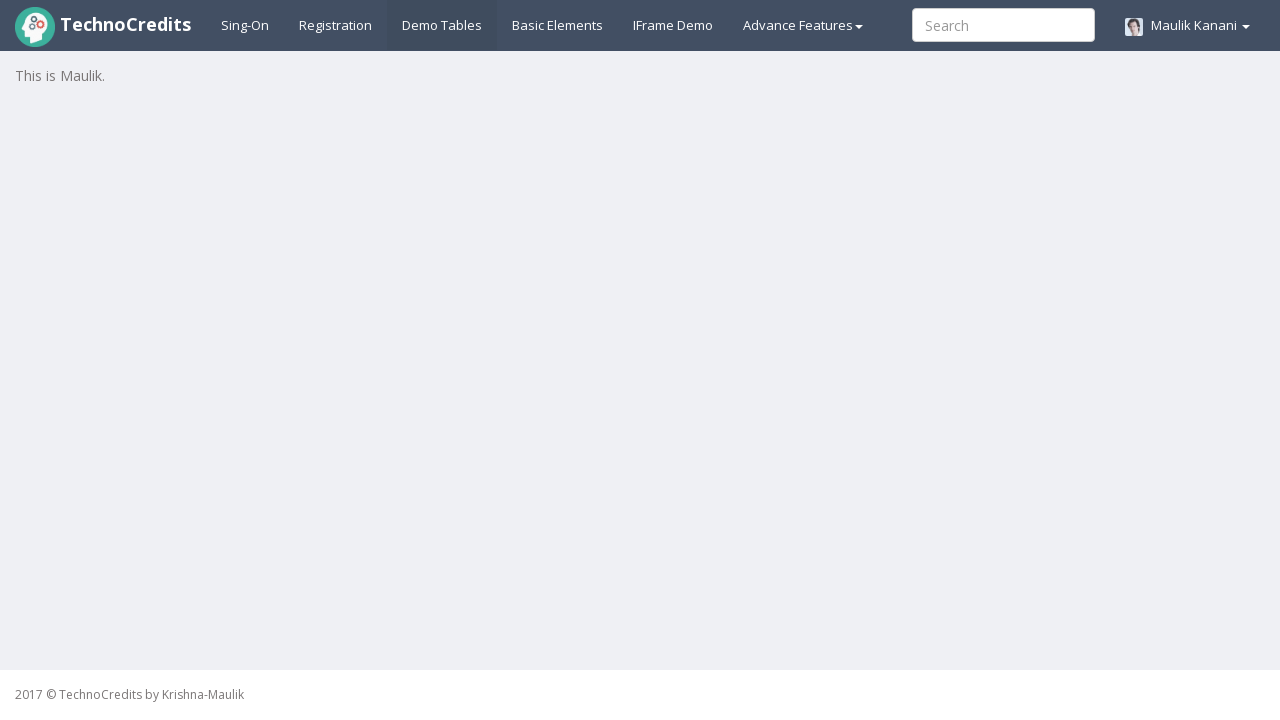

Table with id 'table1' became visible
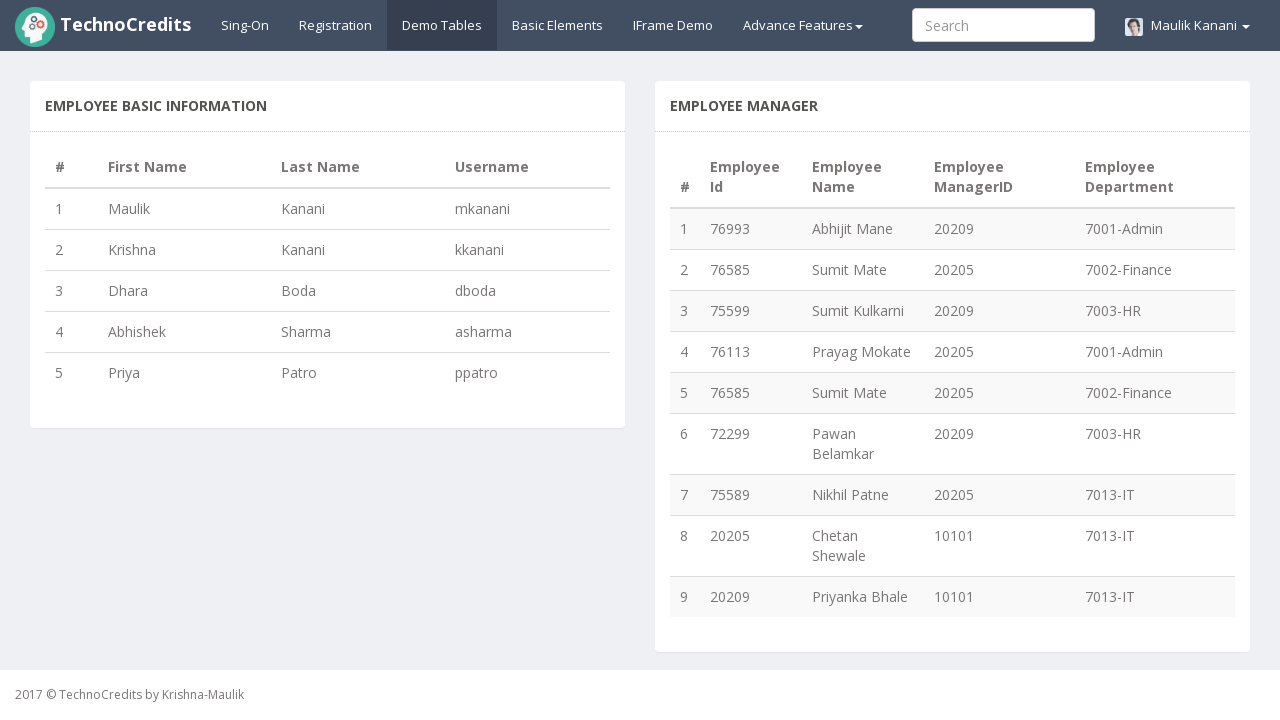

Verified table body rows exist
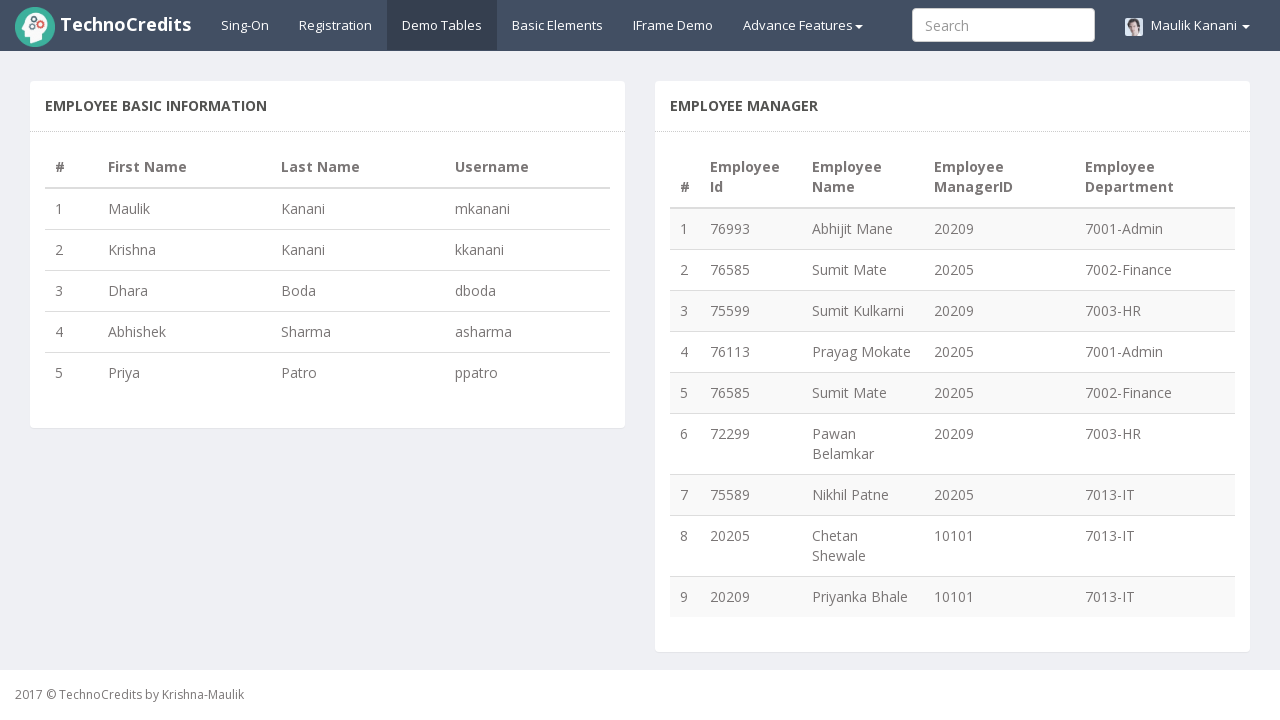

Verified that 'Dhara' exists in table cell data
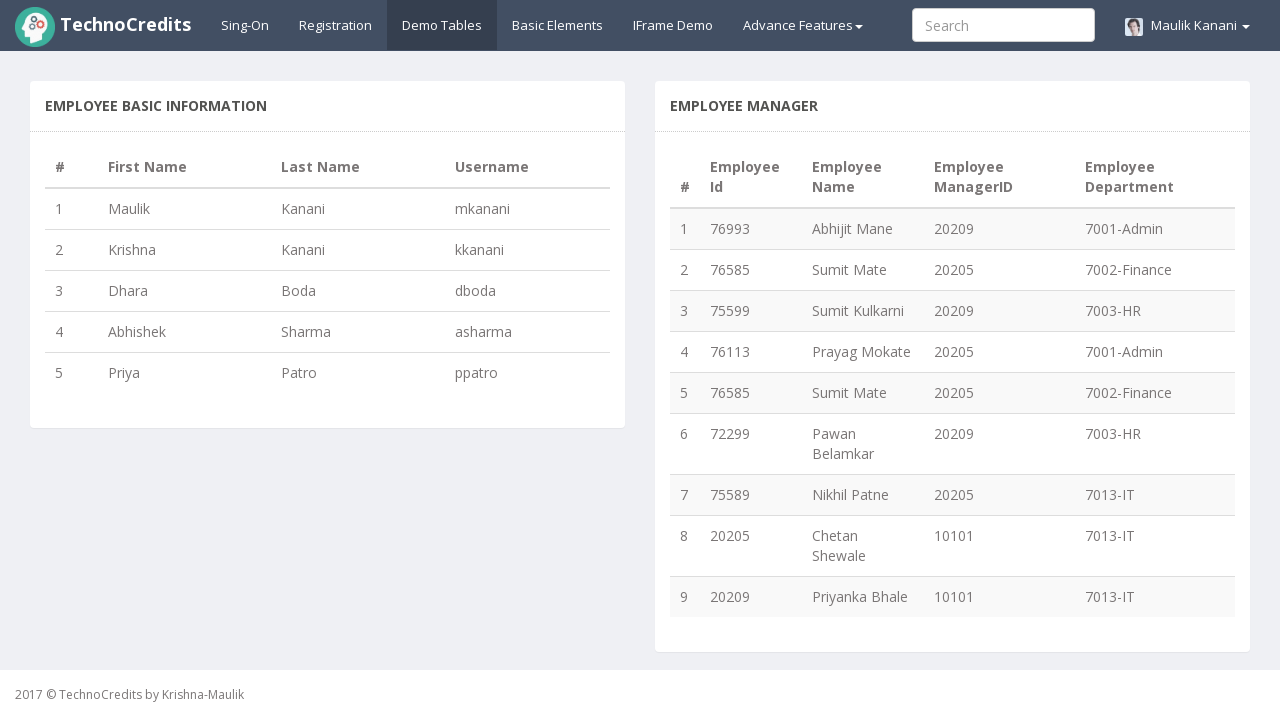

Verified that 'ppatro' username exists in table cell data
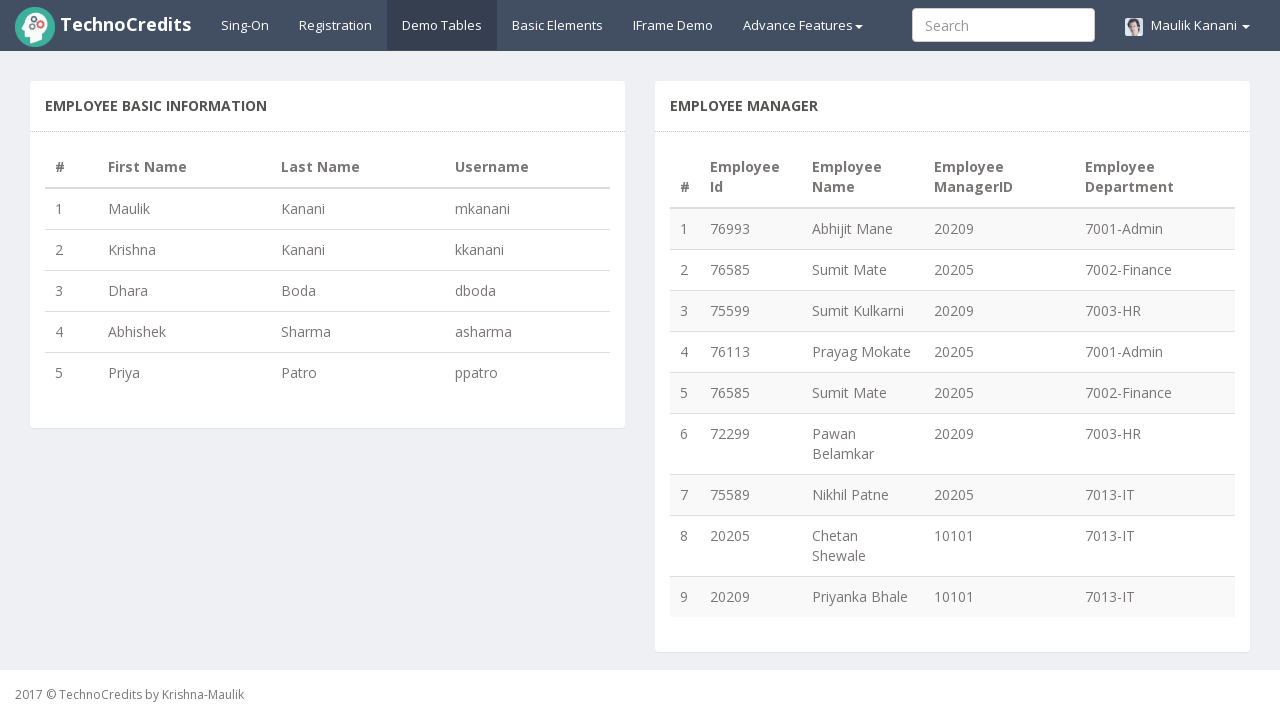

Verified table headers exist
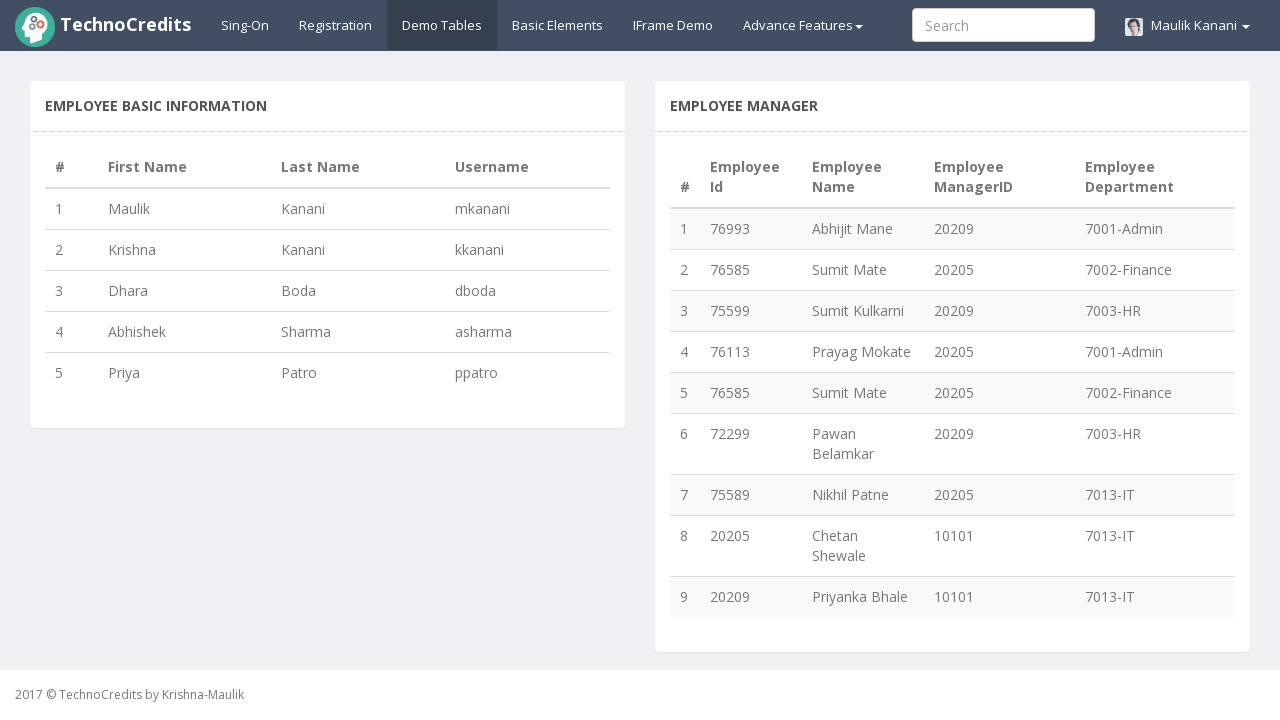

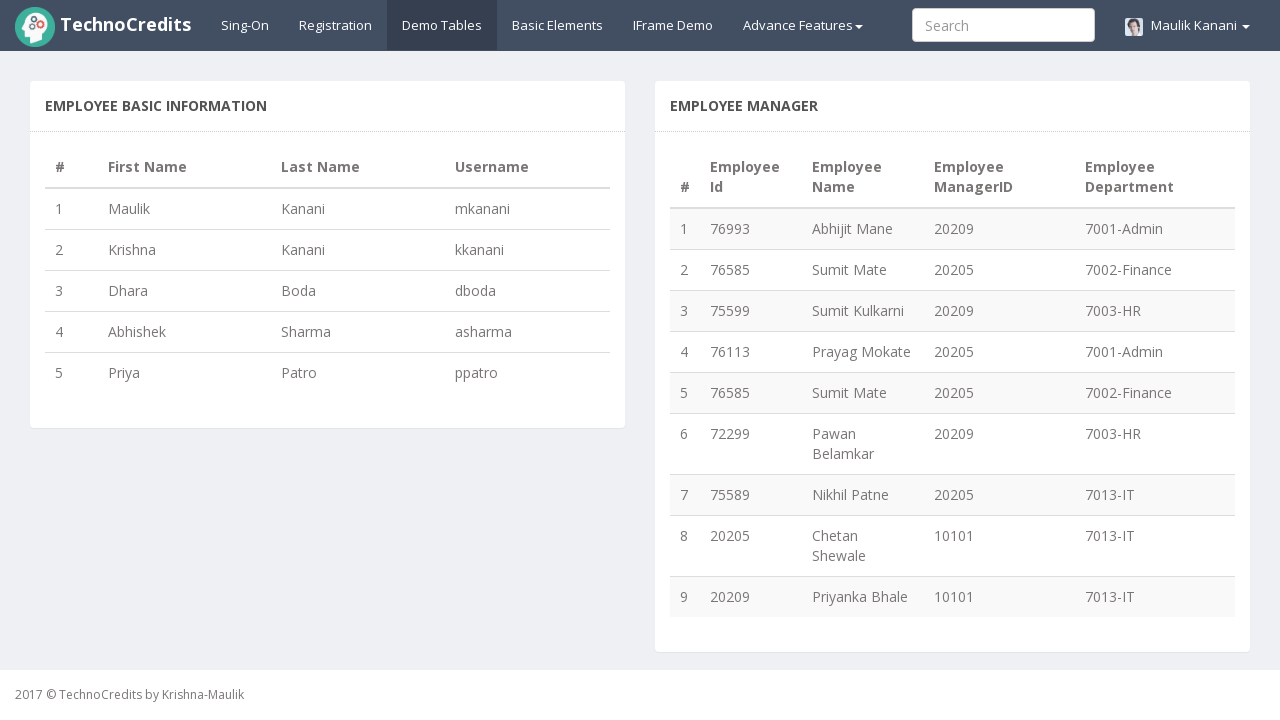